Tests keyboard shortcuts functionality on a text comparison website by entering text, copying it with Ctrl+C, and pasting it into another field with Ctrl+V

Starting URL: https://text-compare.com/

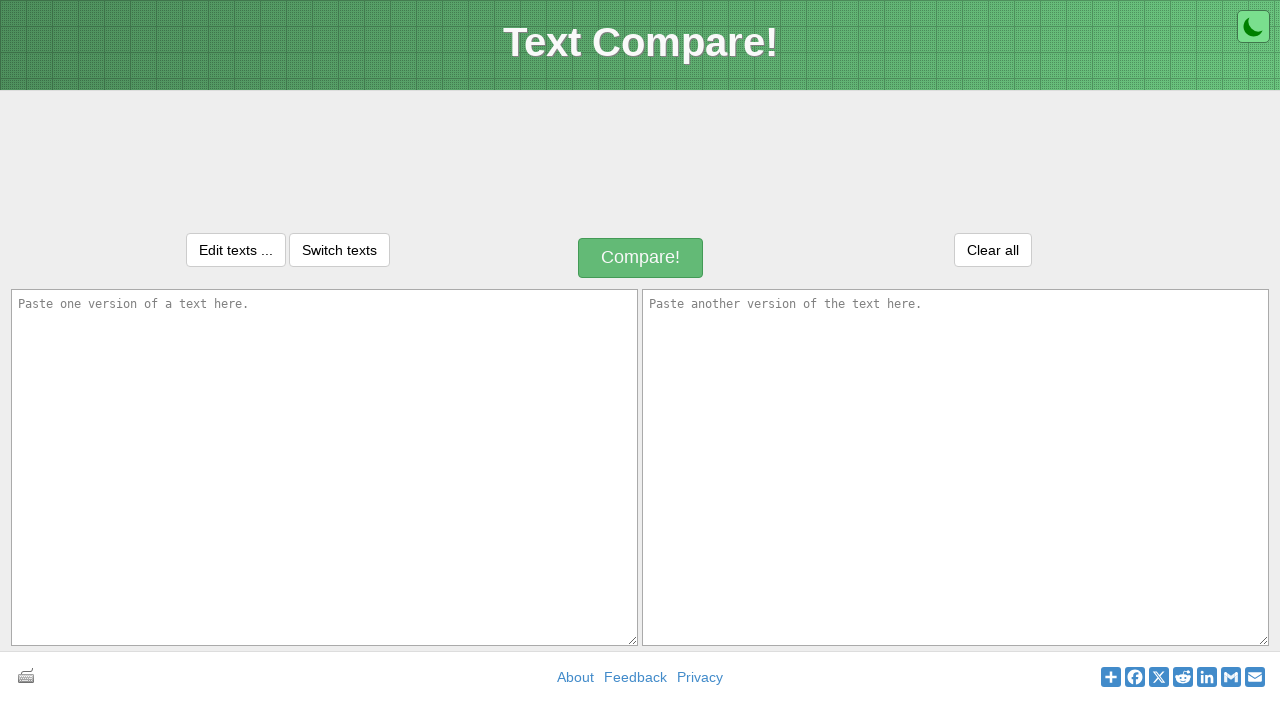

Entered 'welcome' text in the first input field on #inputText1
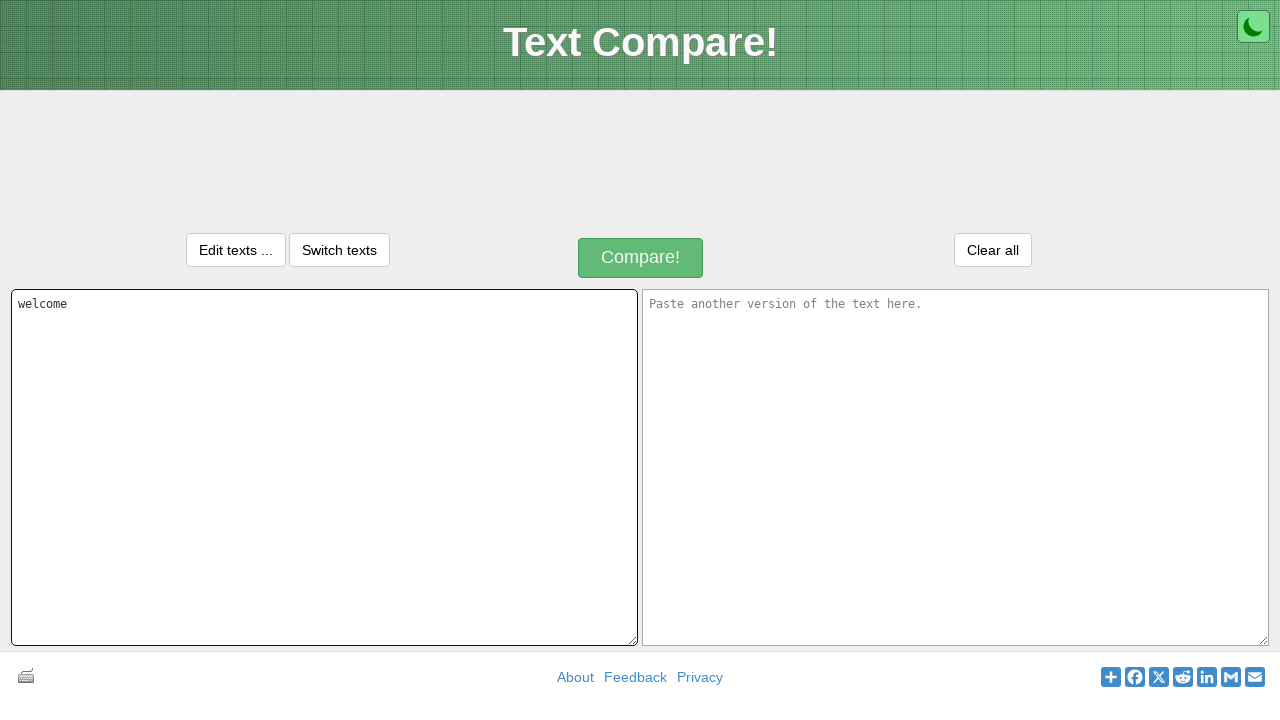

Selected all text with Ctrl+A keyboard shortcut
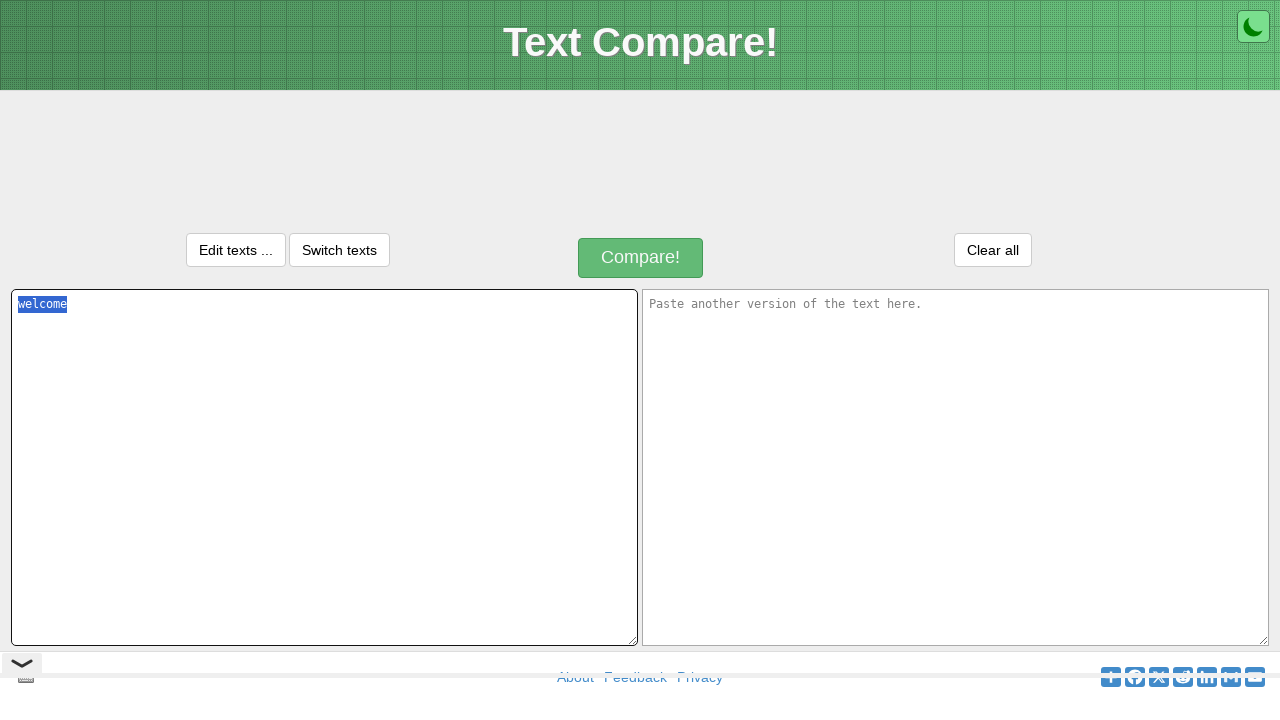

Copied selected text with Ctrl+C keyboard shortcut
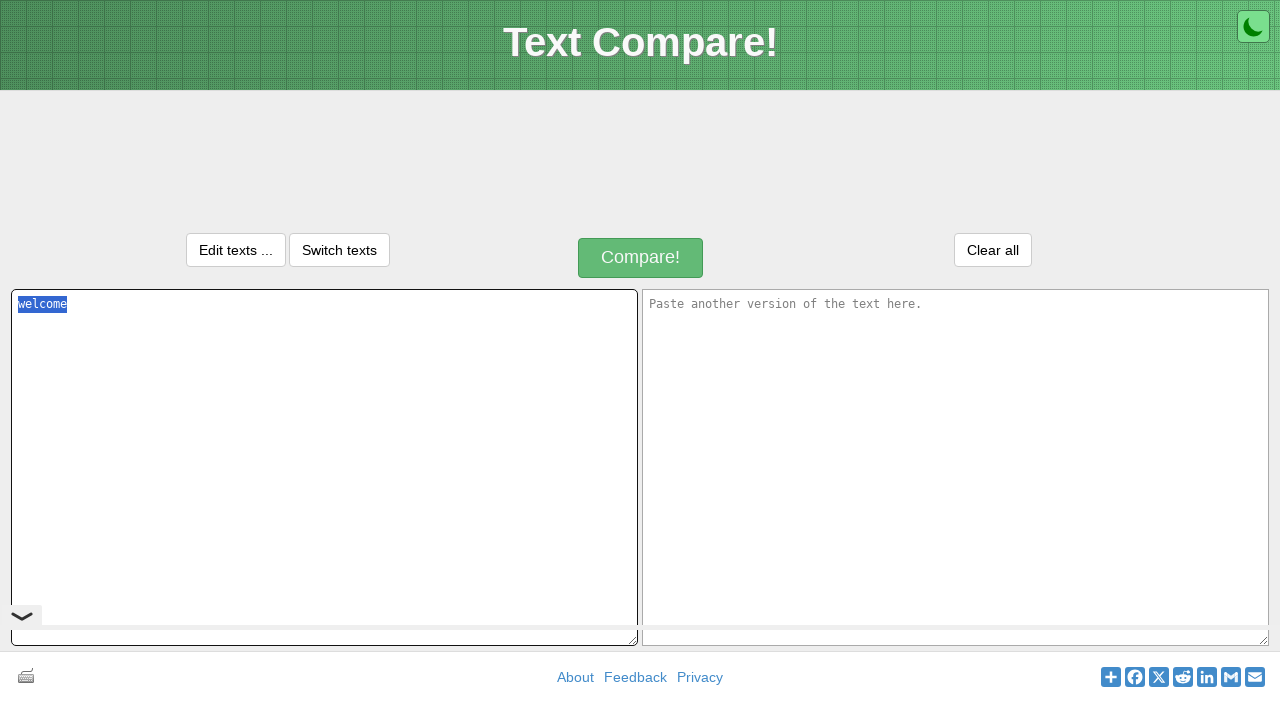

Tabbed to the next input field
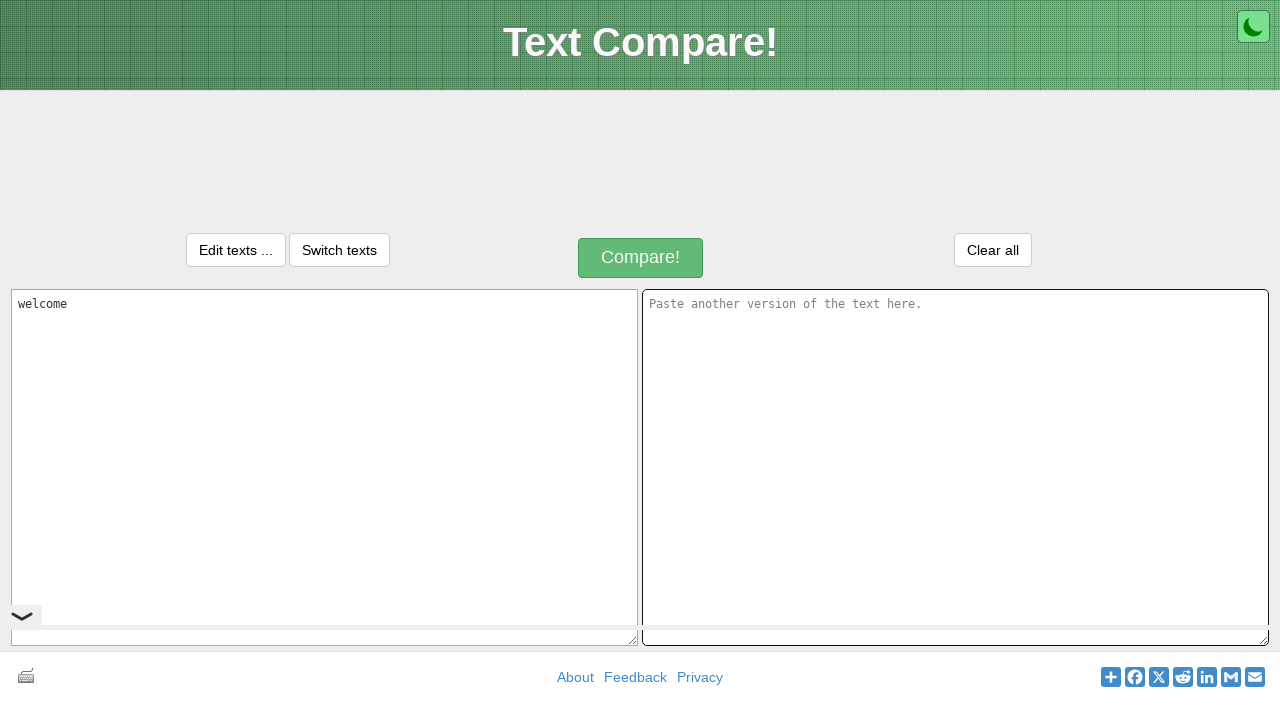

Pasted copied text into the second field with Ctrl+V keyboard shortcut
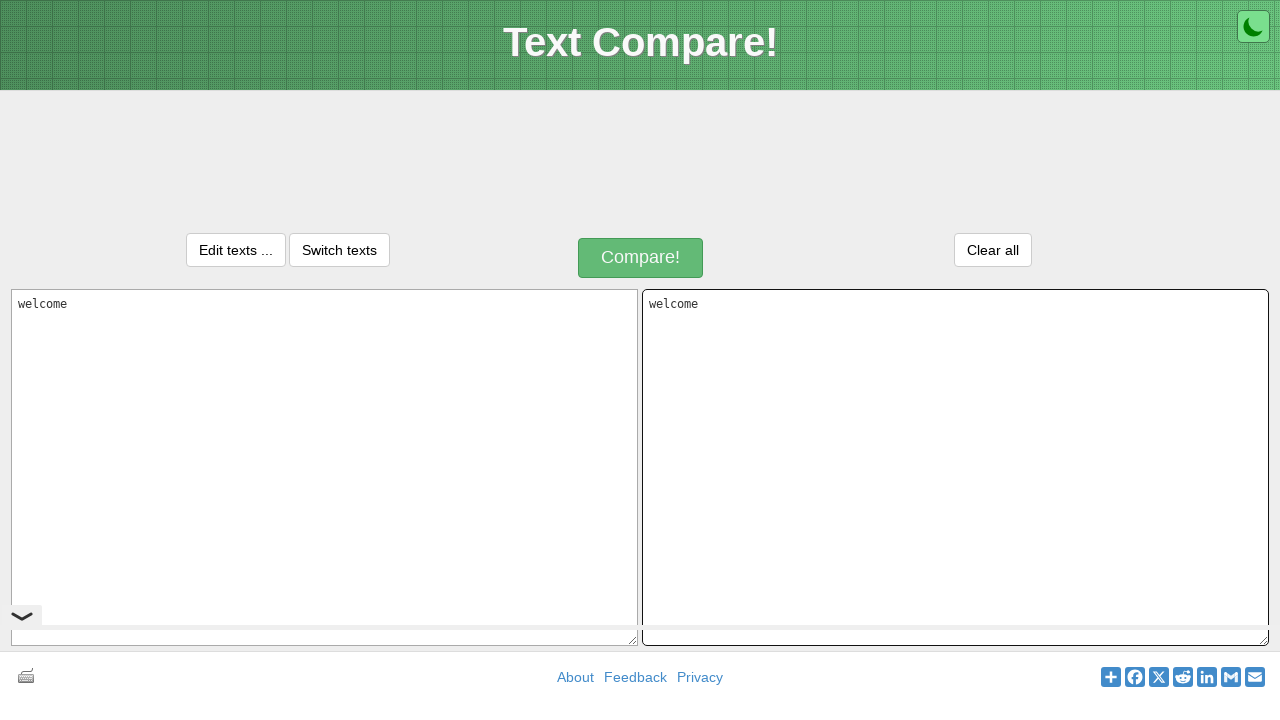

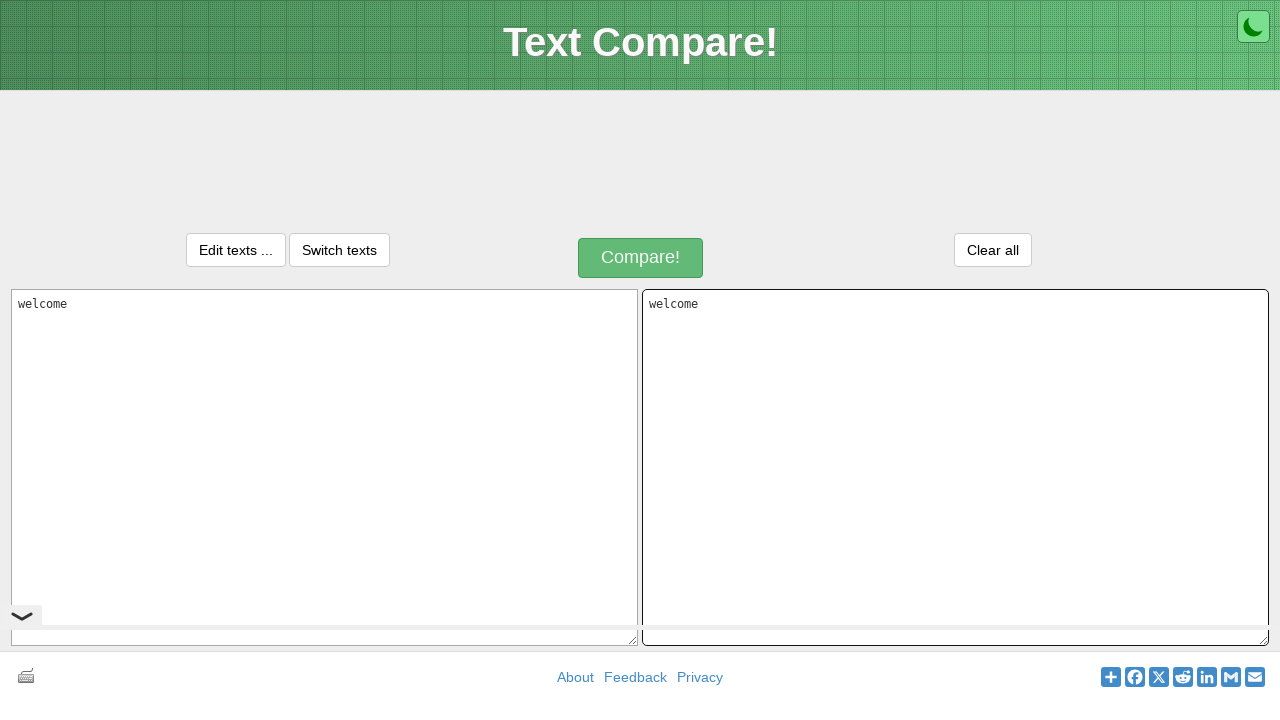